Navigates to The Internet Herokuapp homepage and verifies the page title matches "The Internet"

Starting URL: http://the-internet.herokuapp.com/

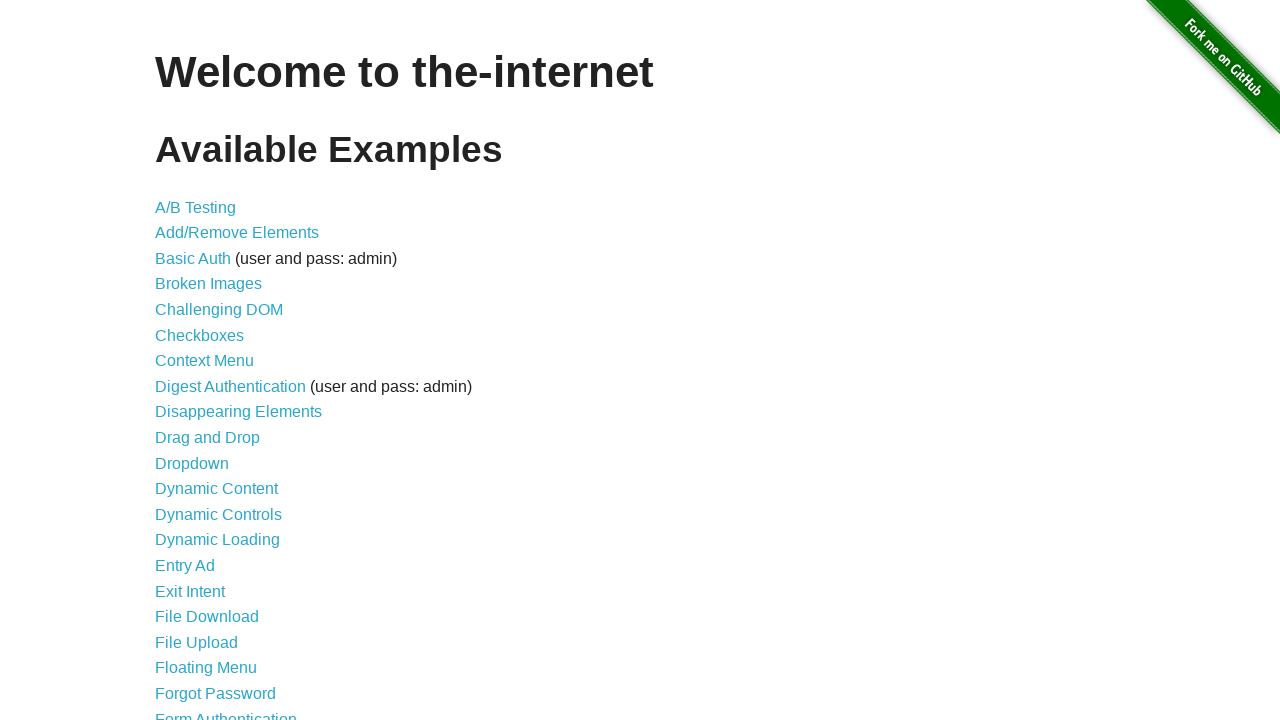

Set viewport size to 1920x1080
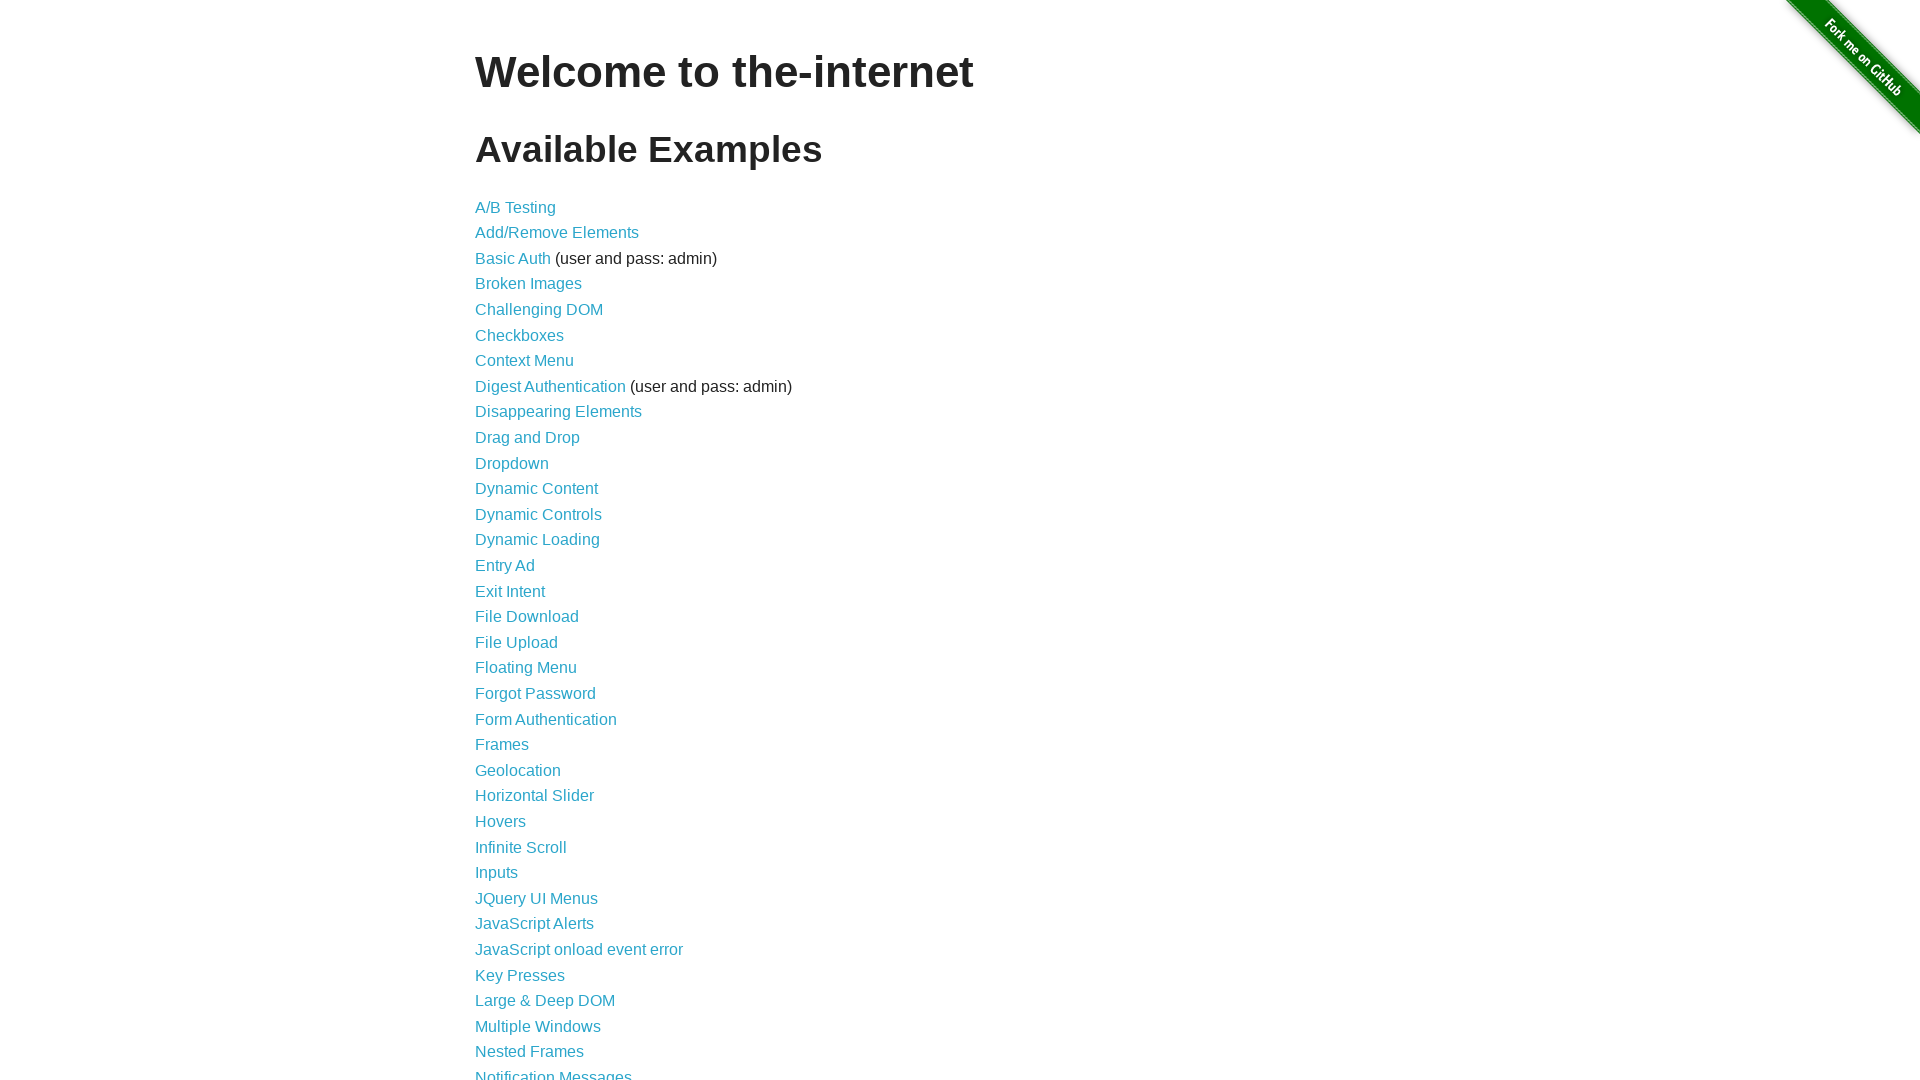

Retrieved page title: The Internet
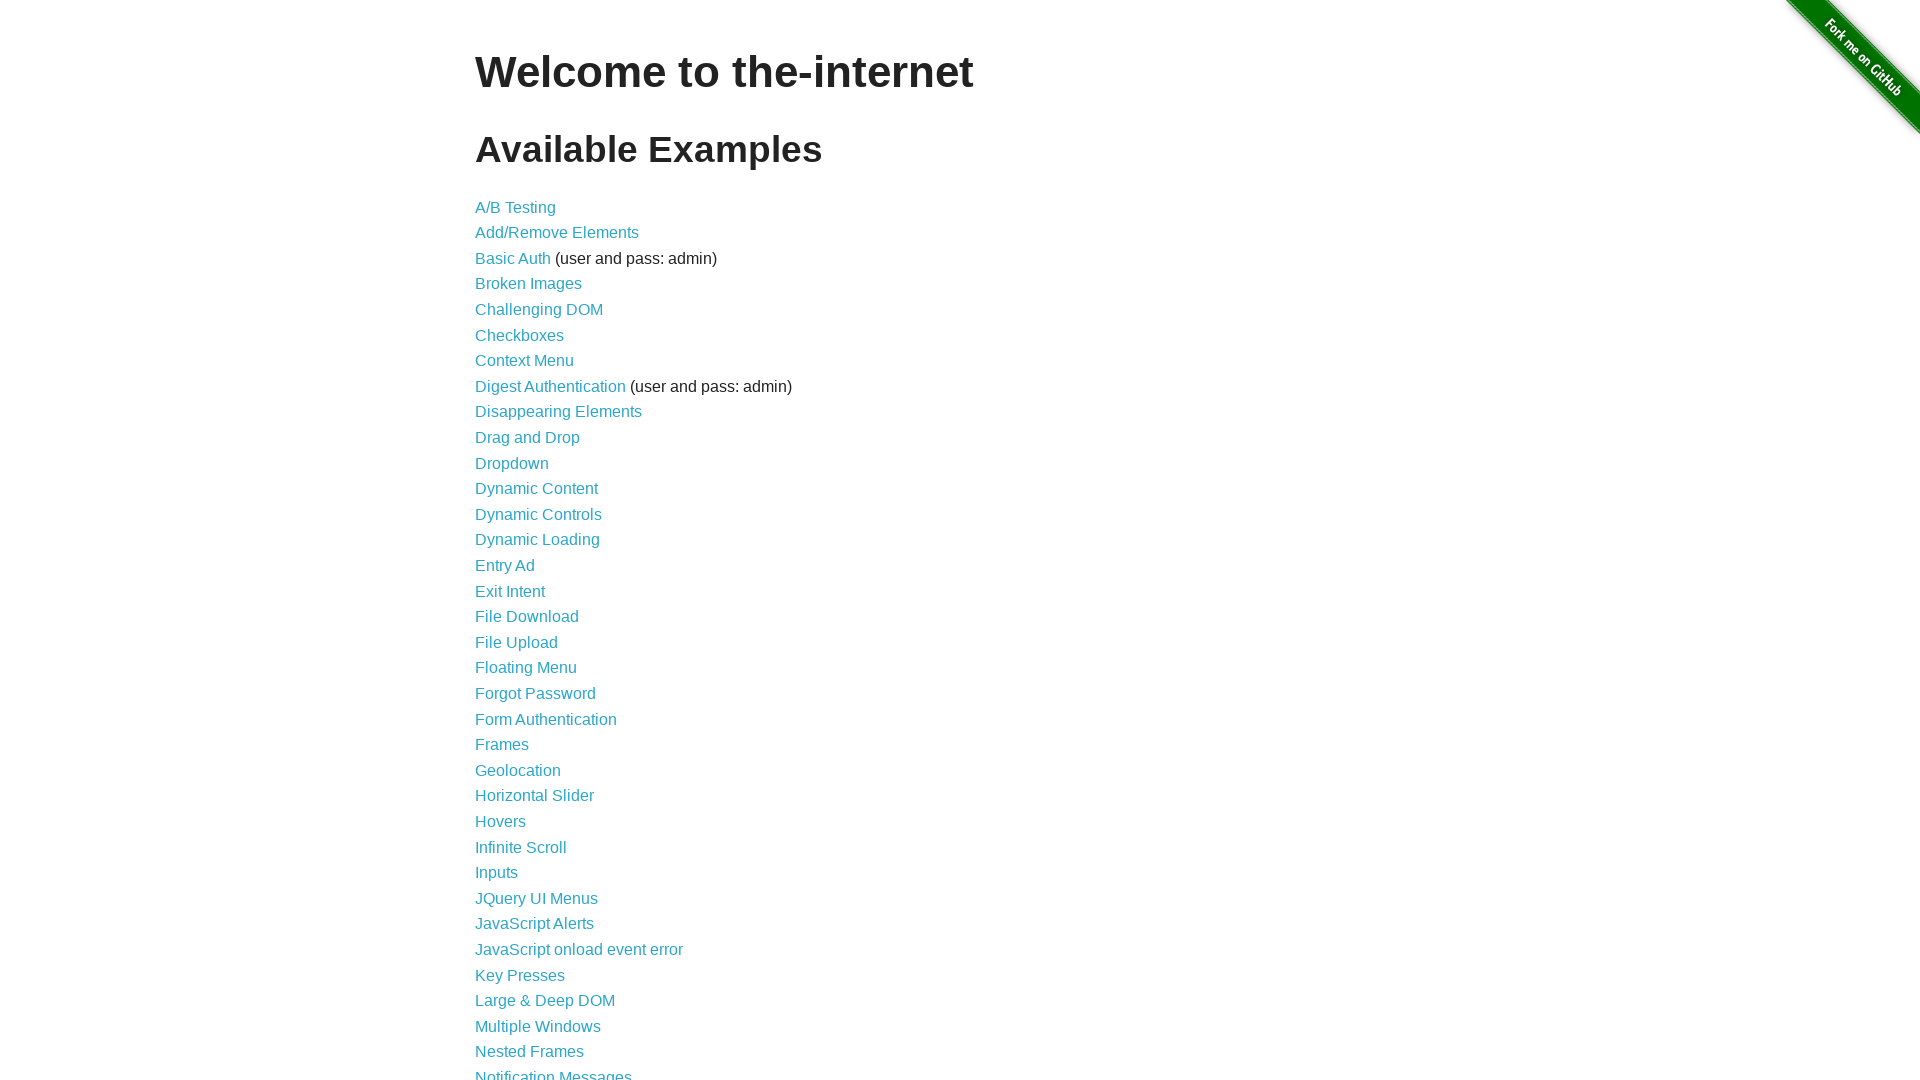

Verified page title matches expected value 'The Internet'
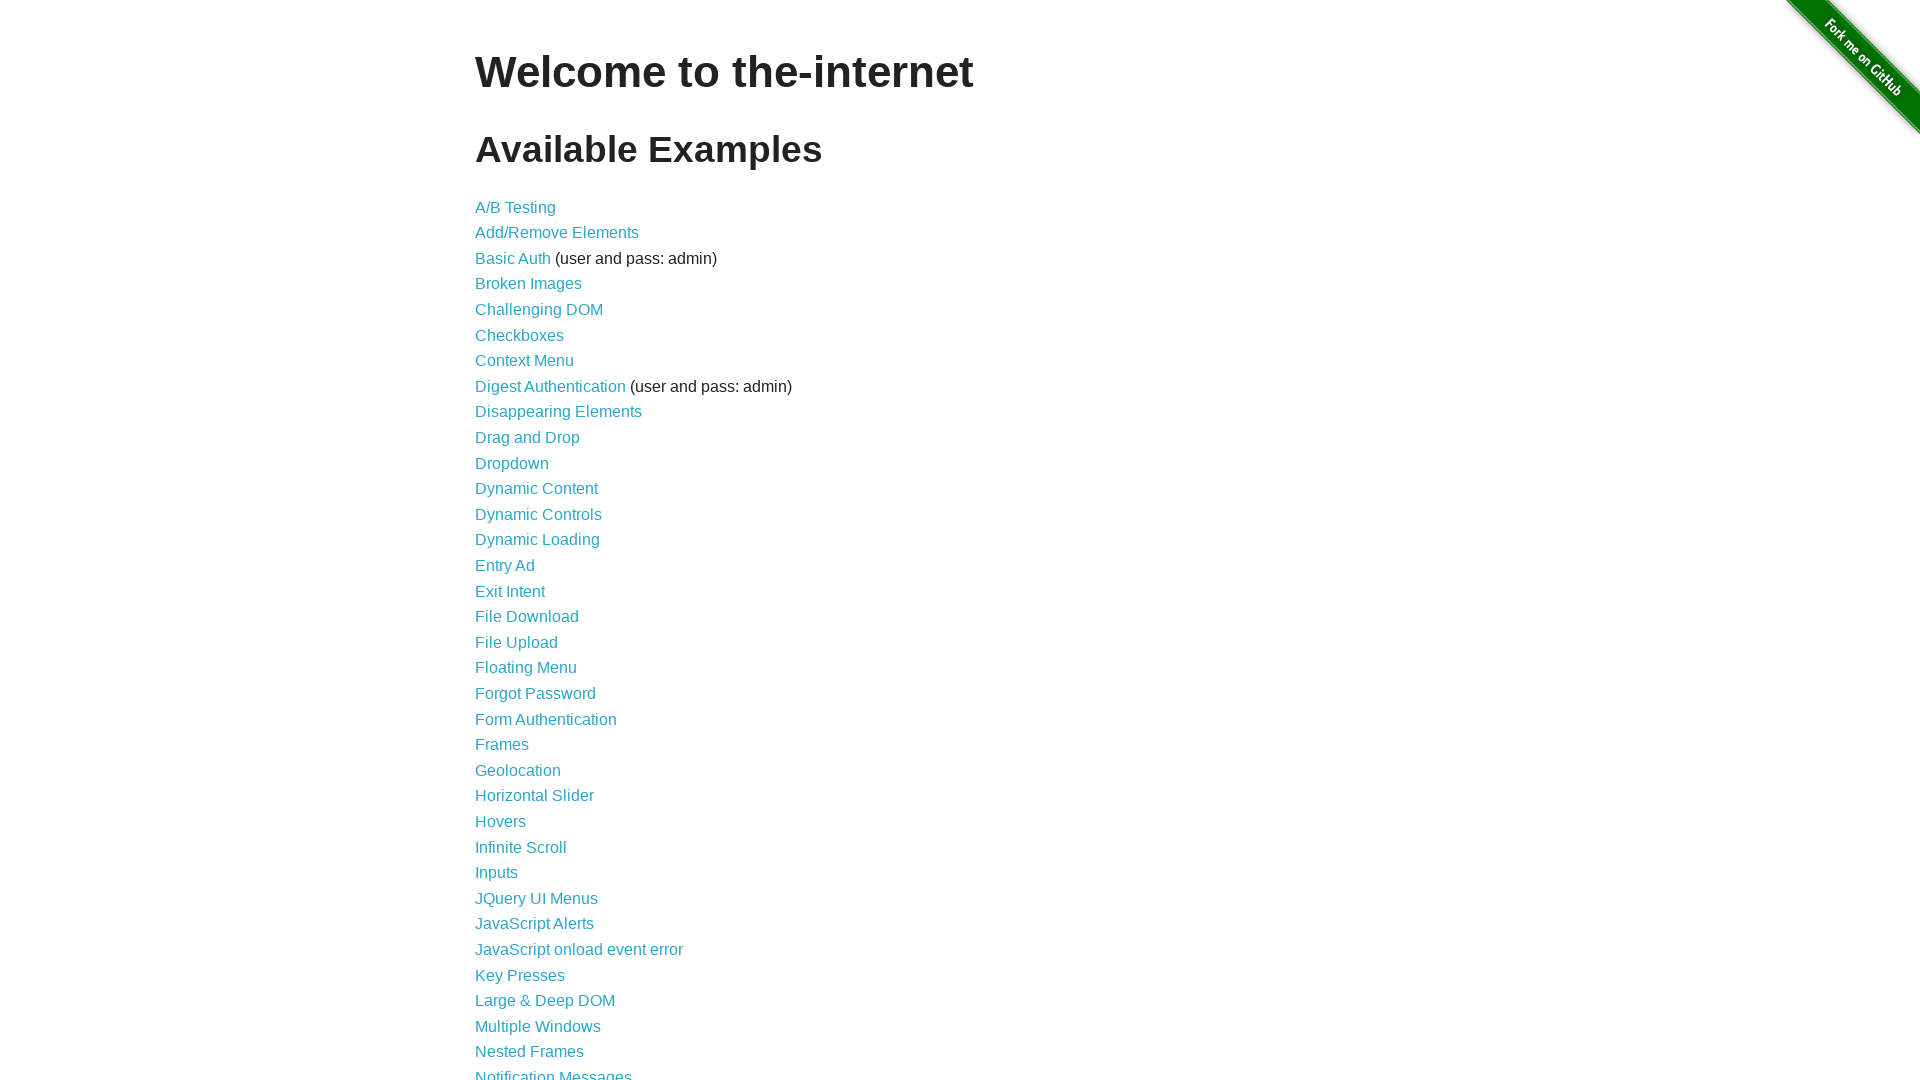

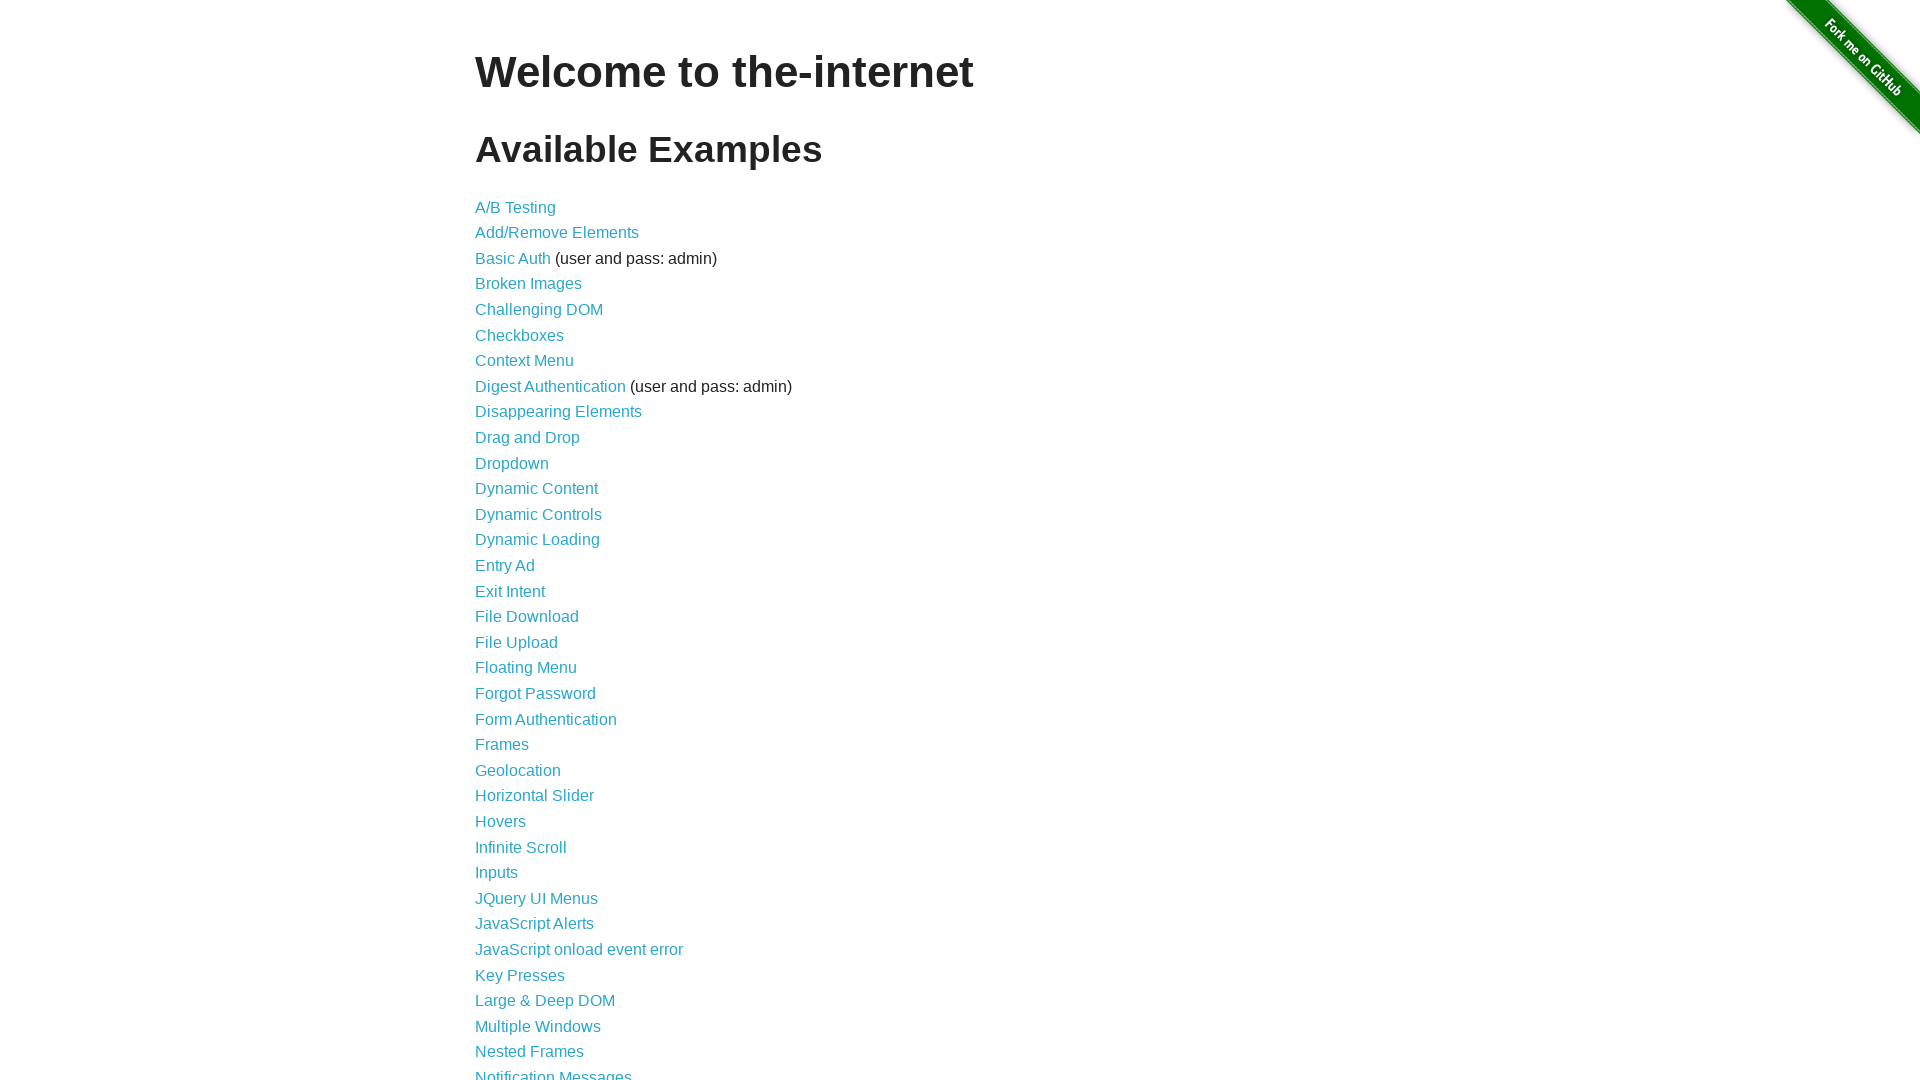